Tests JavaScript alerts, confirms, and prompts by triggering each and interacting with the dialogs

Starting URL: https://the-internet.herokuapp.com/

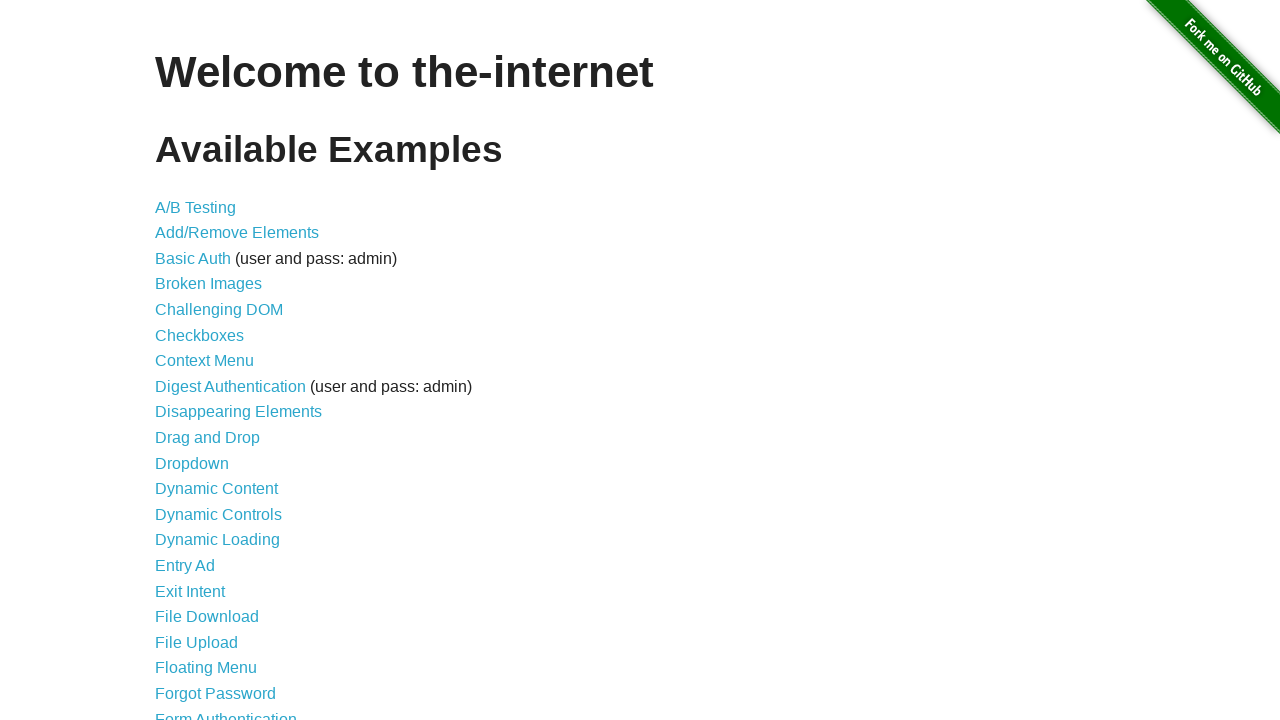

Clicked link to navigate to JavaScript alerts page at (214, 361) on a[href='/javascript_alerts']
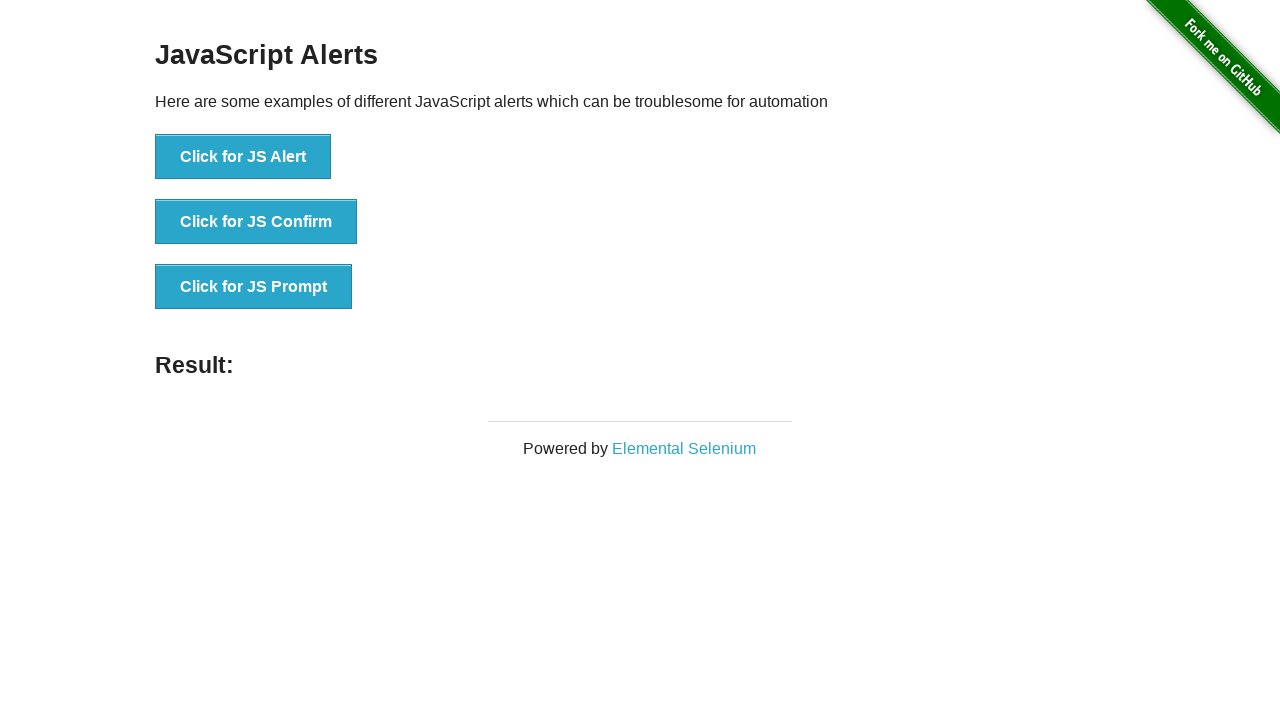

Triggered JavaScript alert and accepted it at (243, 157) on button[onclick='jsAlert()']
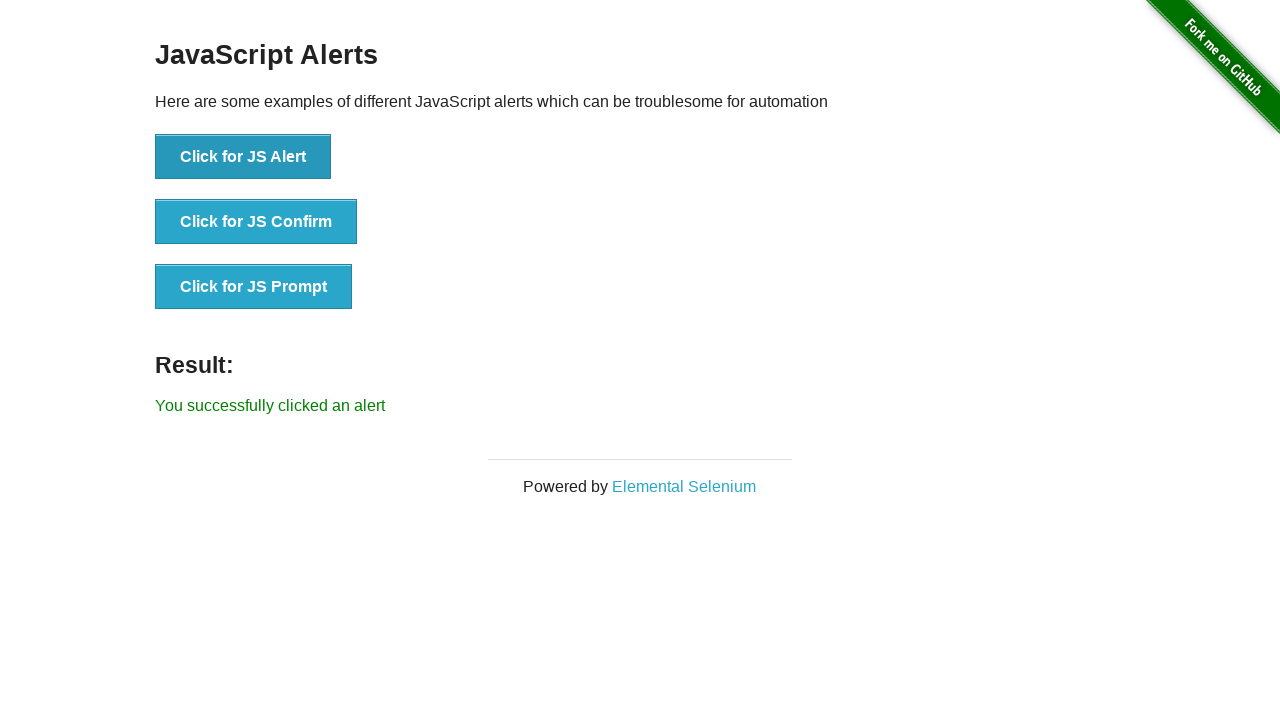

Alert result message displayed
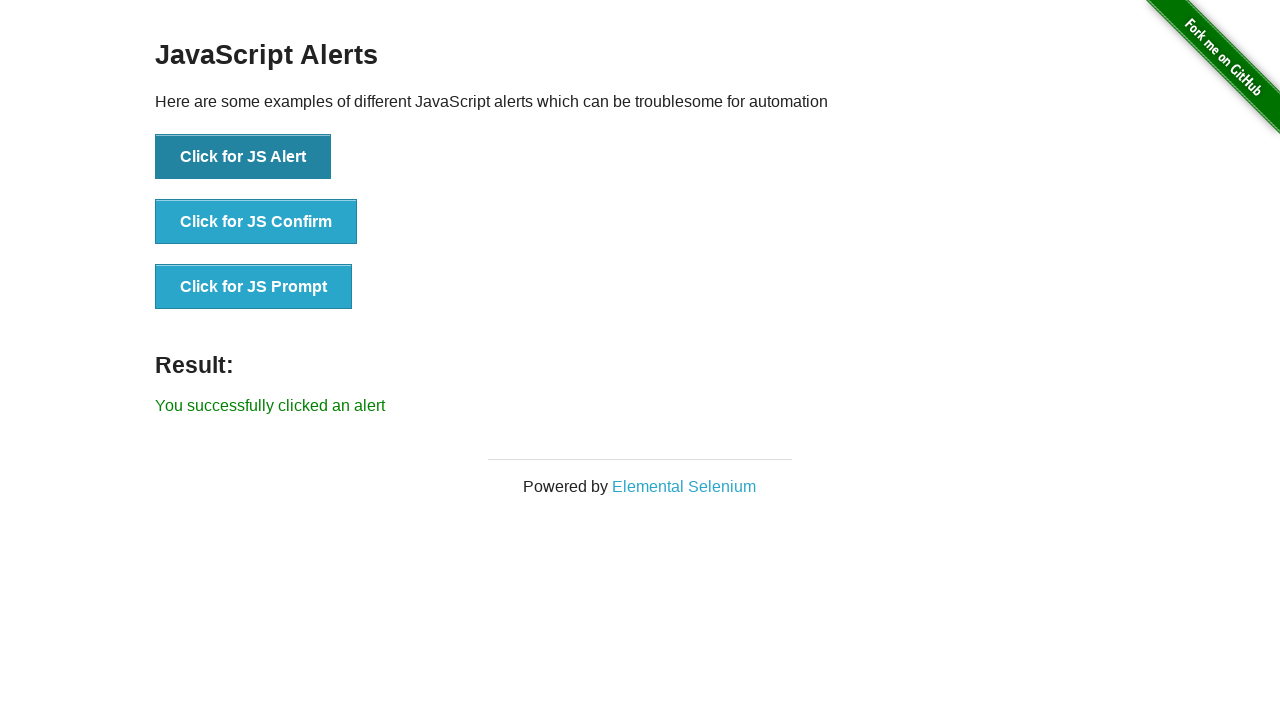

Triggered JavaScript confirm dialog and accepted it at (256, 222) on button[onclick='jsConfirm()']
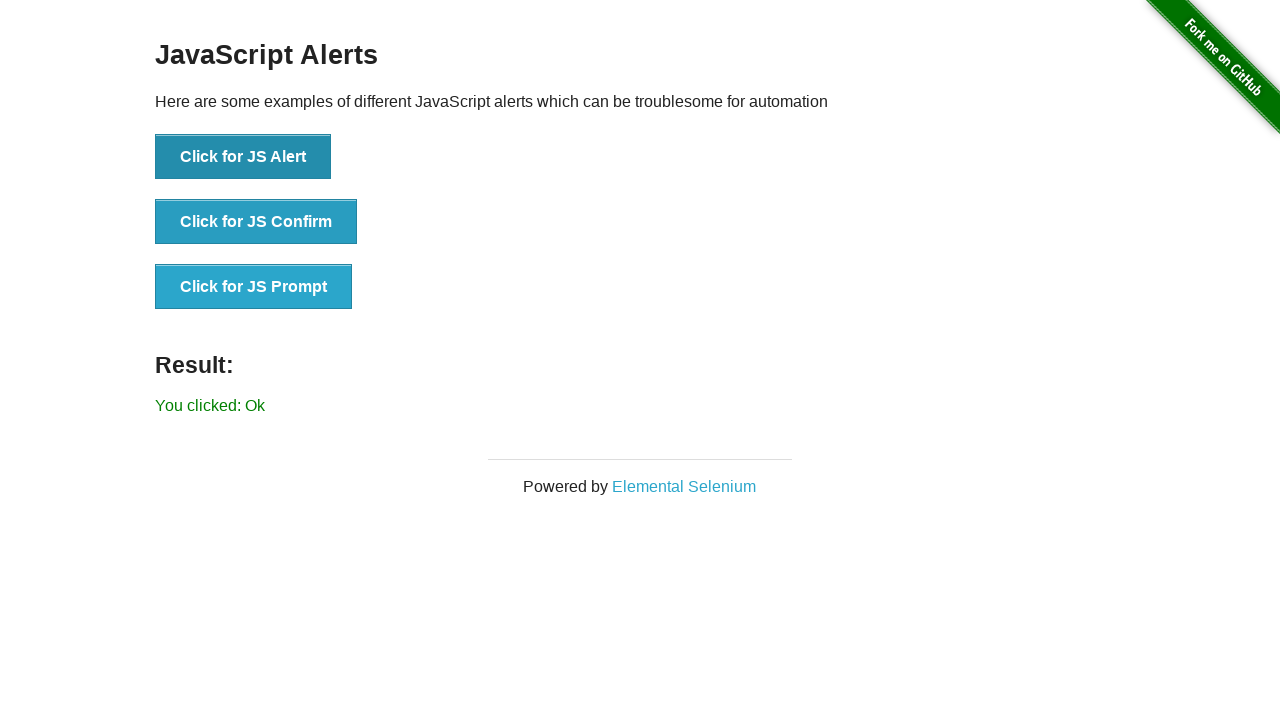

Confirm result message displayed
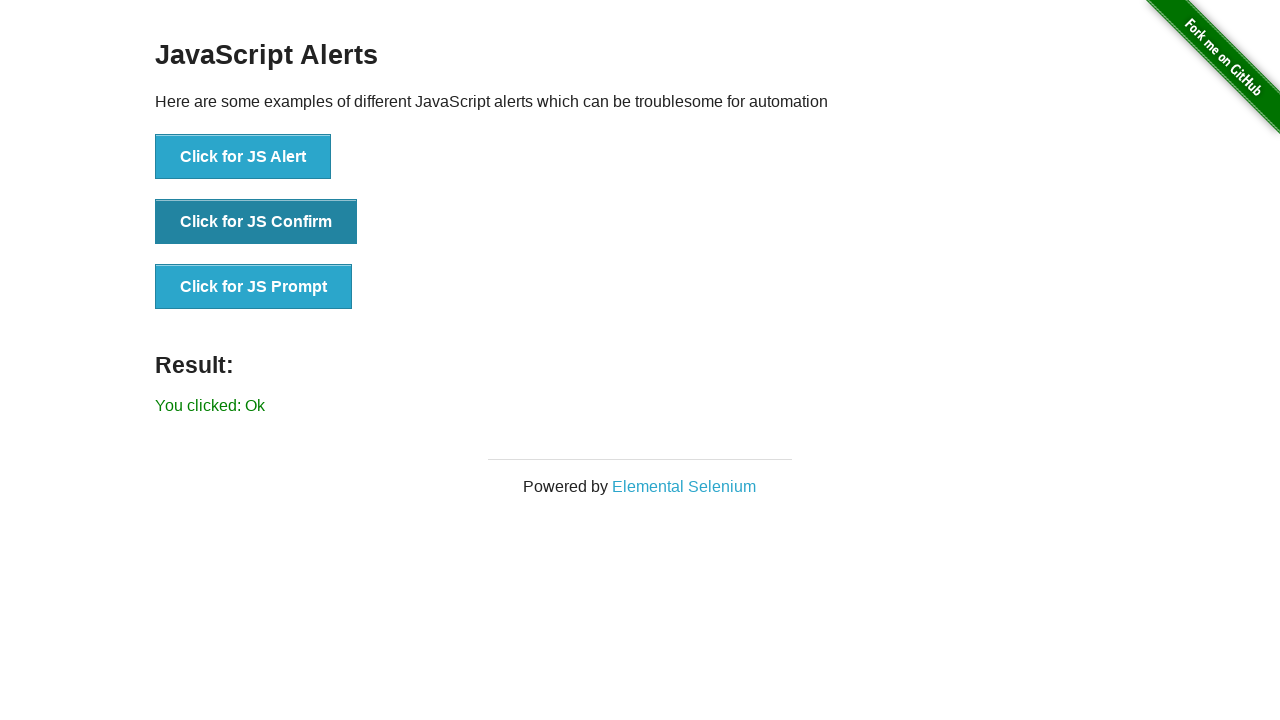

Triggered JavaScript prompt dialog and accepted without text at (254, 287) on button[onclick='jsPrompt()']
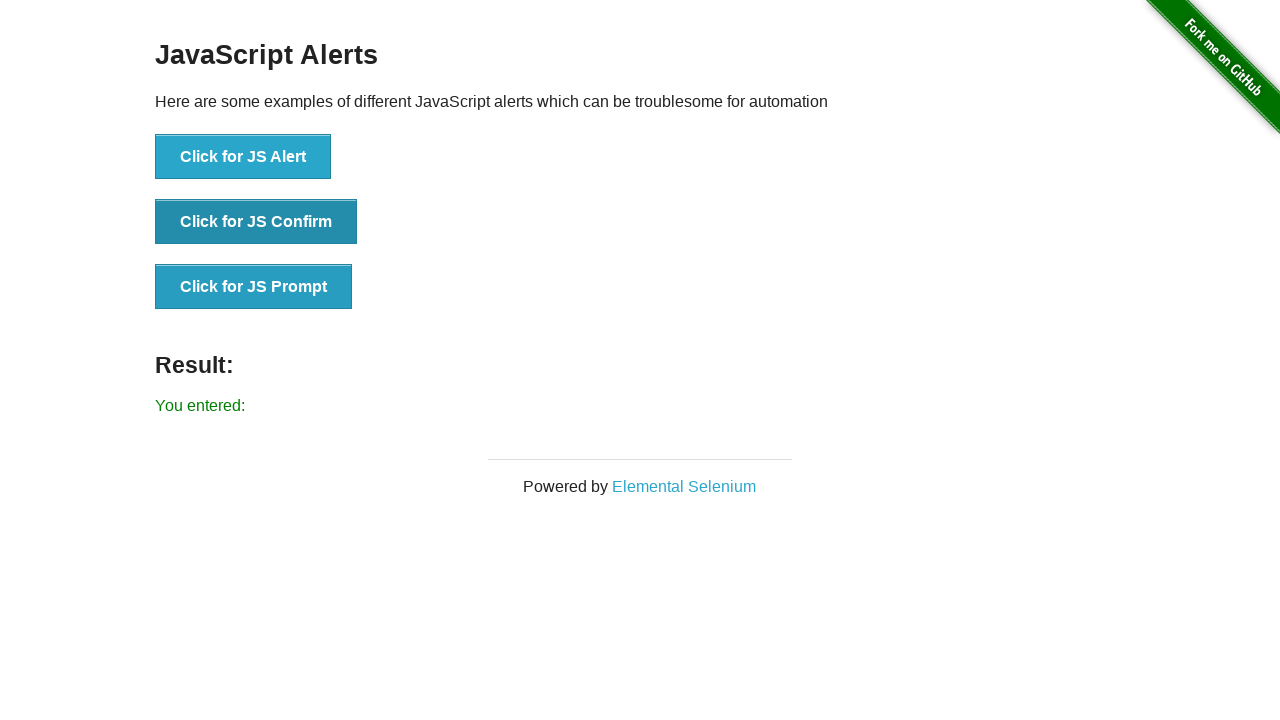

Prompt result message displayed
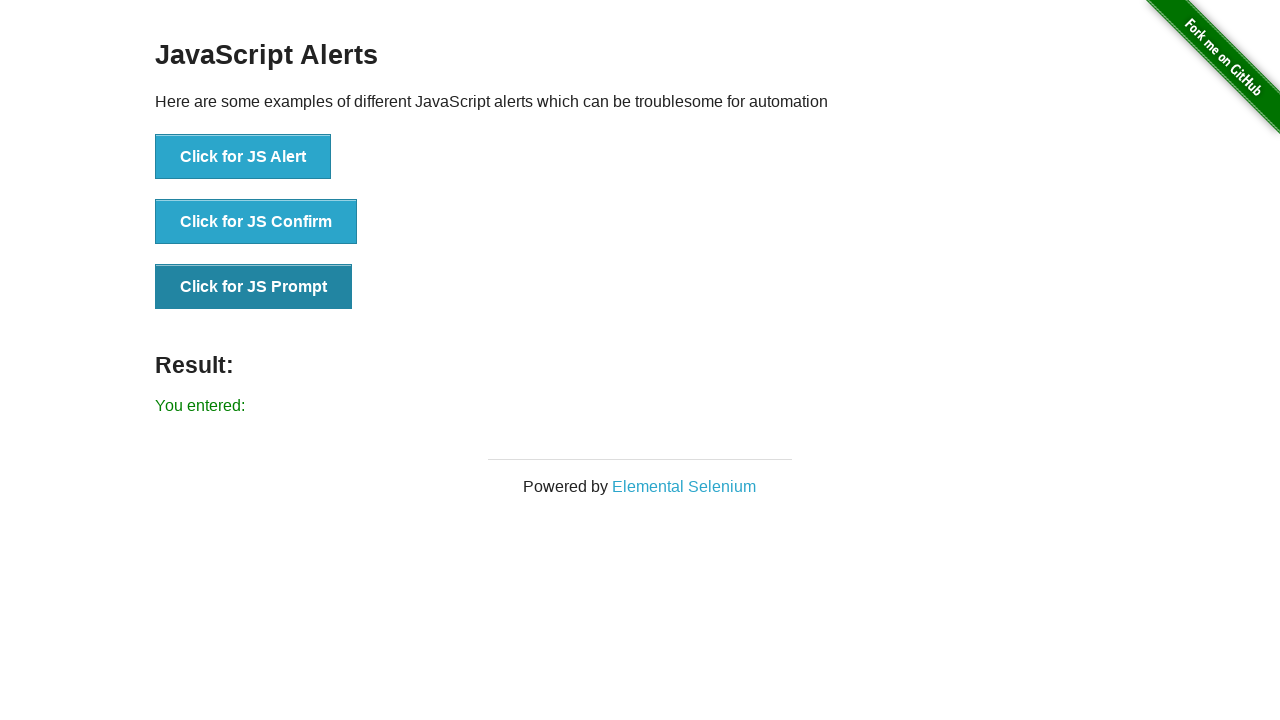

Triggered JavaScript prompt dialog and dismissed it at (254, 287) on button[onclick='jsPrompt()']
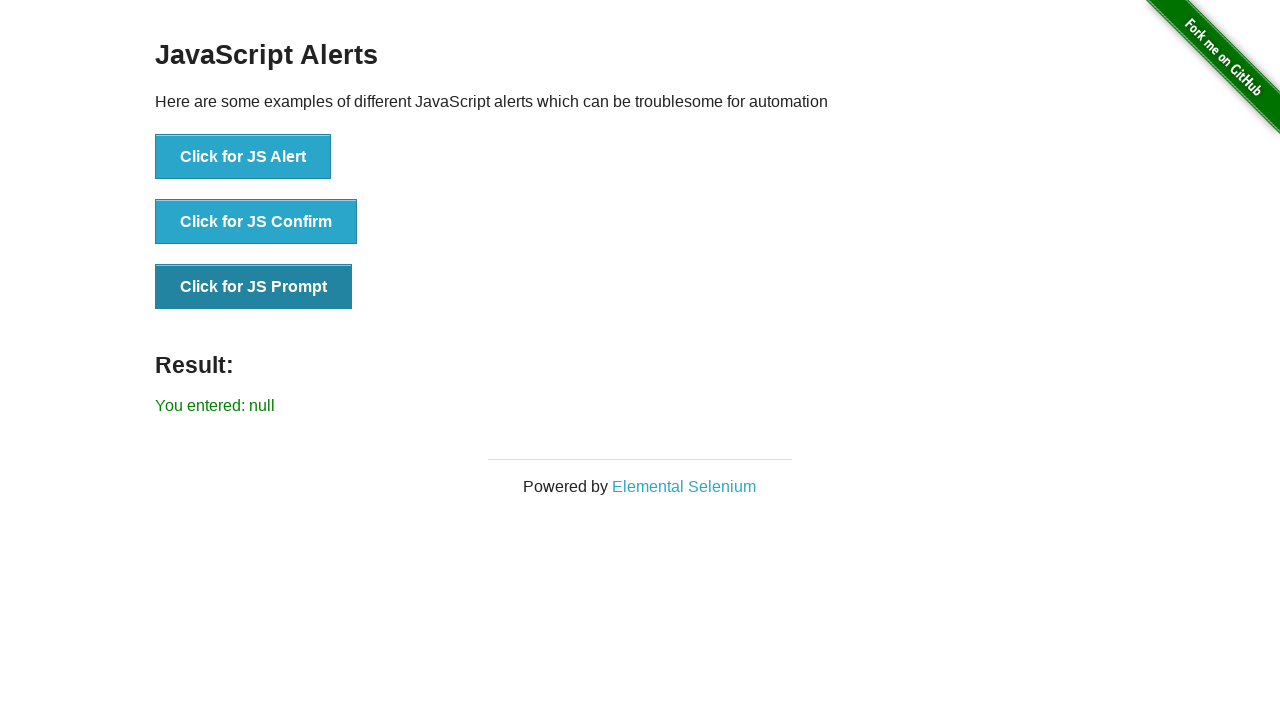

Dismissed prompt result message displayed
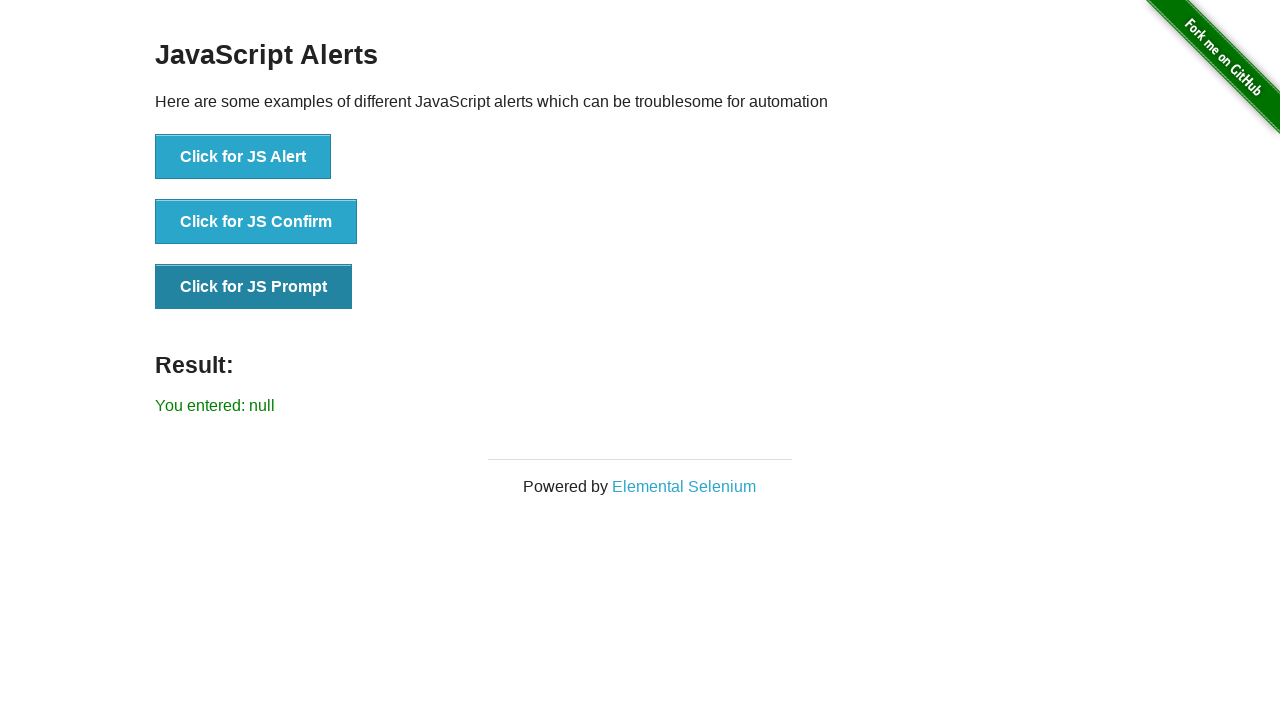

Triggered JavaScript prompt dialog and entered text 'Access granted' at (254, 287) on button[onclick='jsPrompt()']
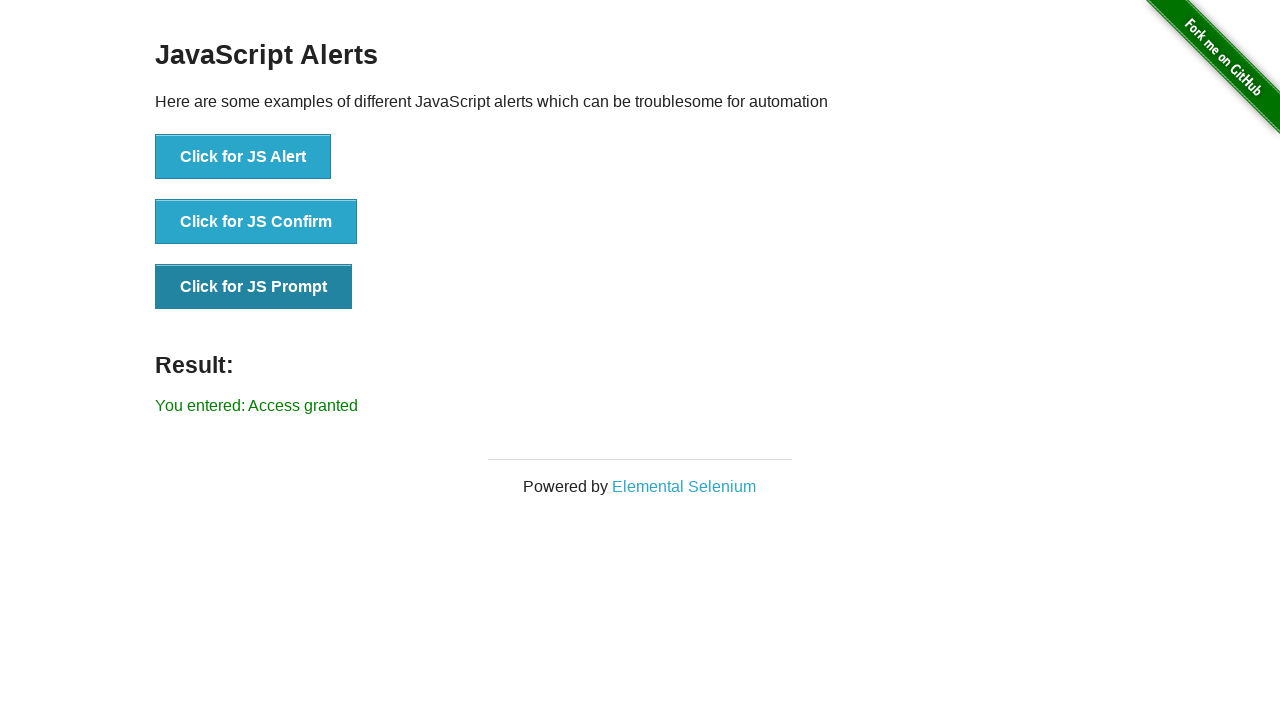

Prompt with text result message displayed
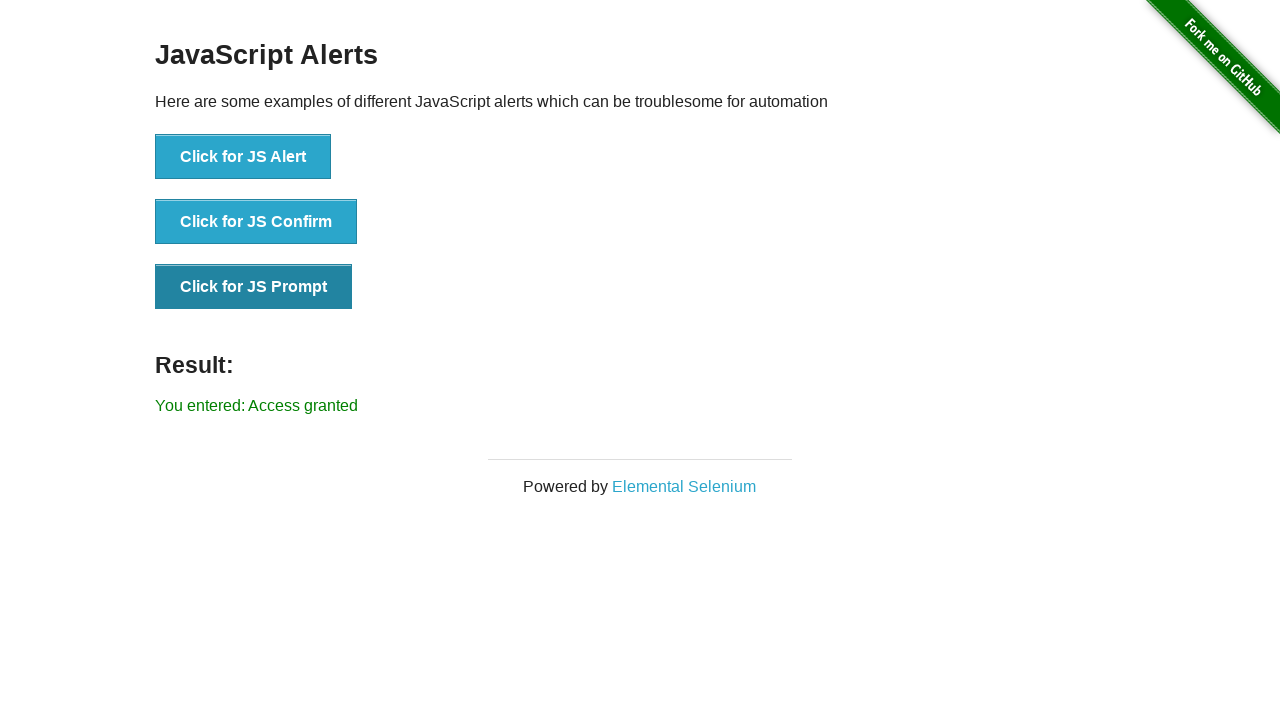

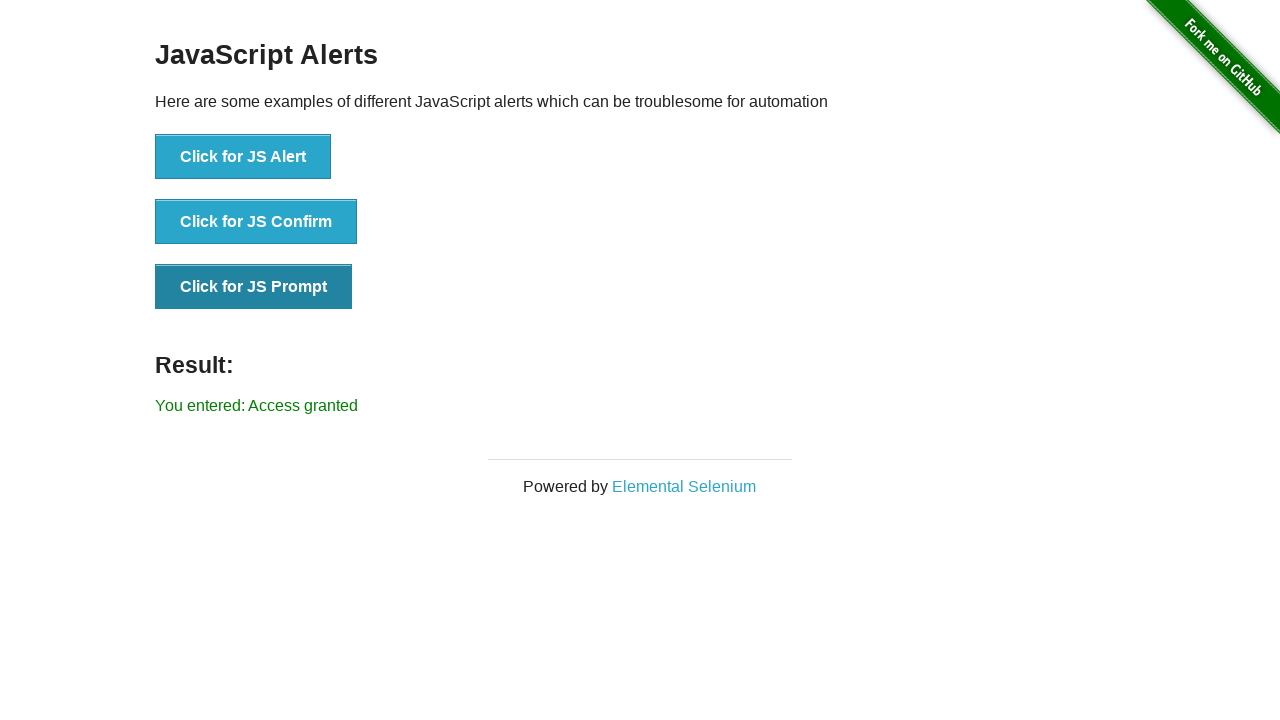